Tests confirm dialog handling by filling a name field and accepting the confirm dialog

Starting URL: https://rahulshettyacademy.com/AutomationPractice/

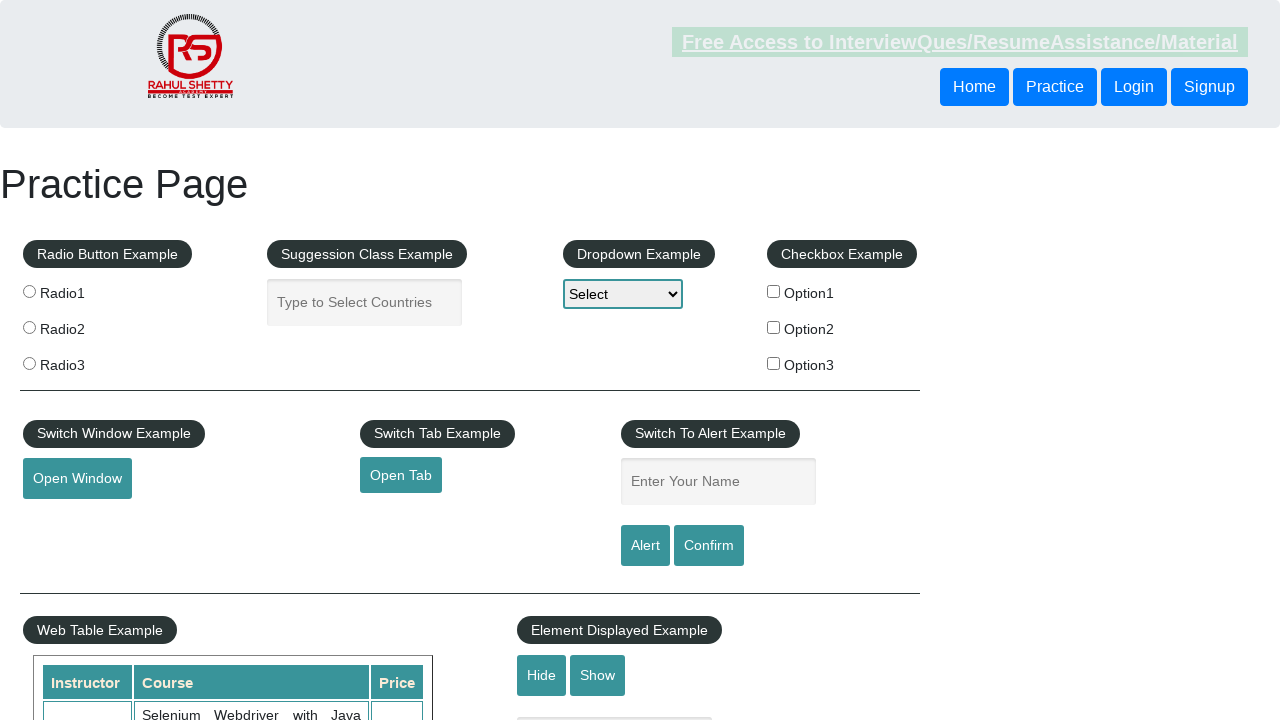

Filled name field with 'Maria Santos' on #name
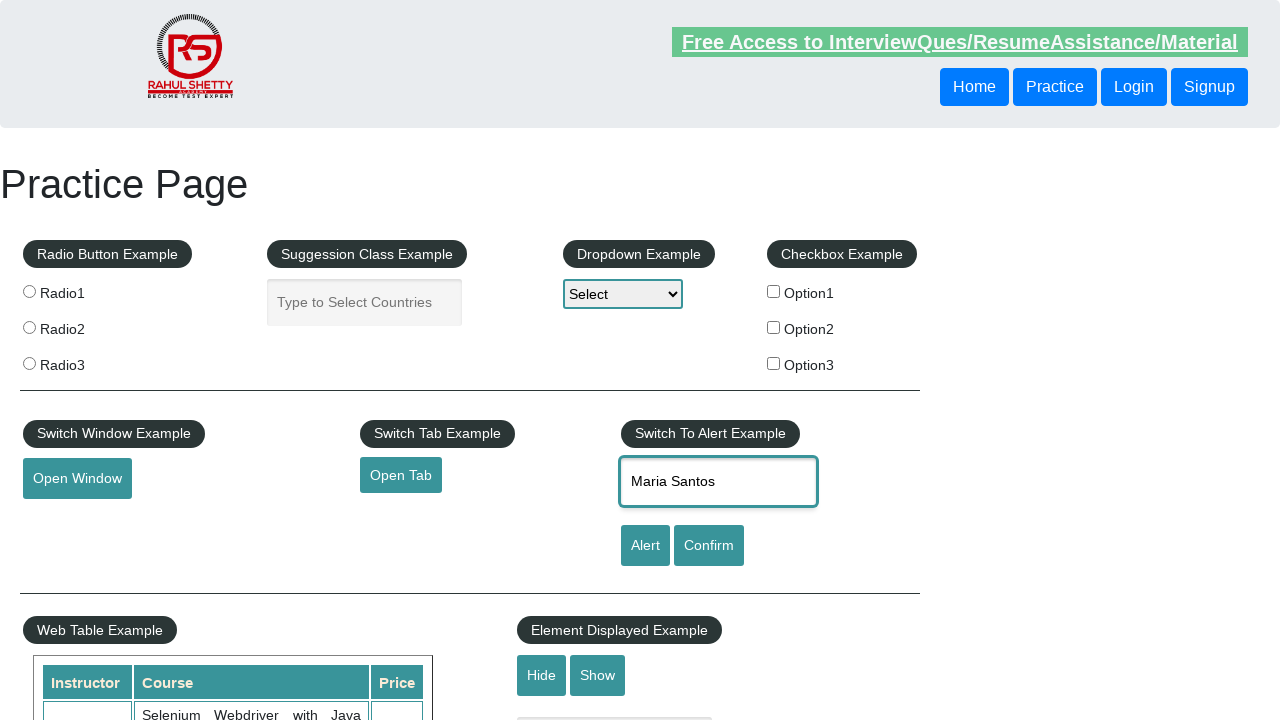

Set up dialog handler to accept confirm dialogs
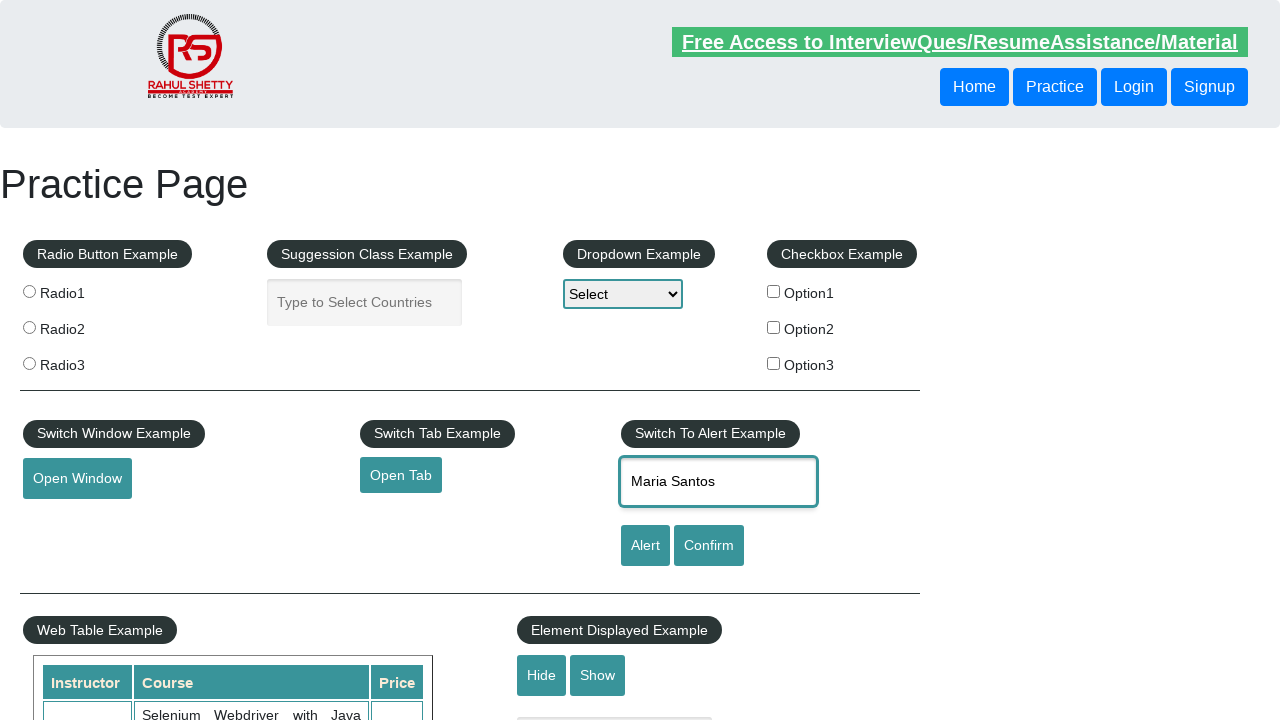

Clicked confirm button to trigger the confirm dialog at (709, 546) on #confirmbtn
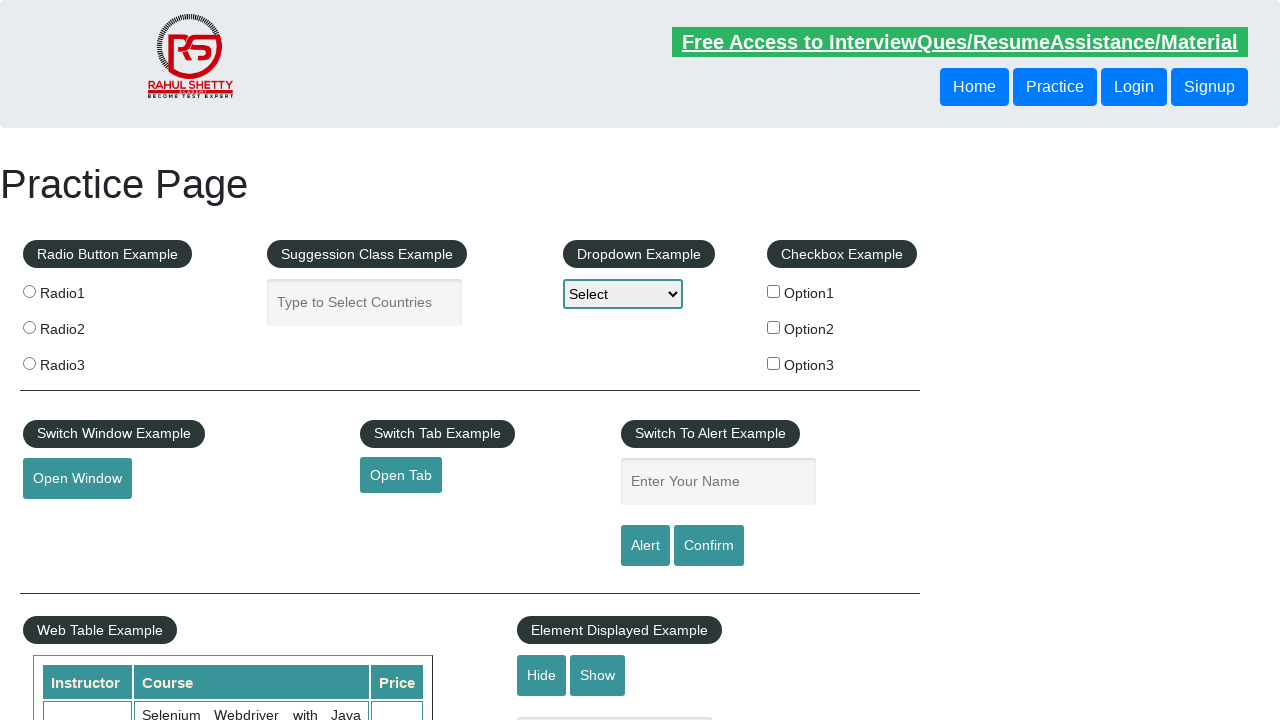

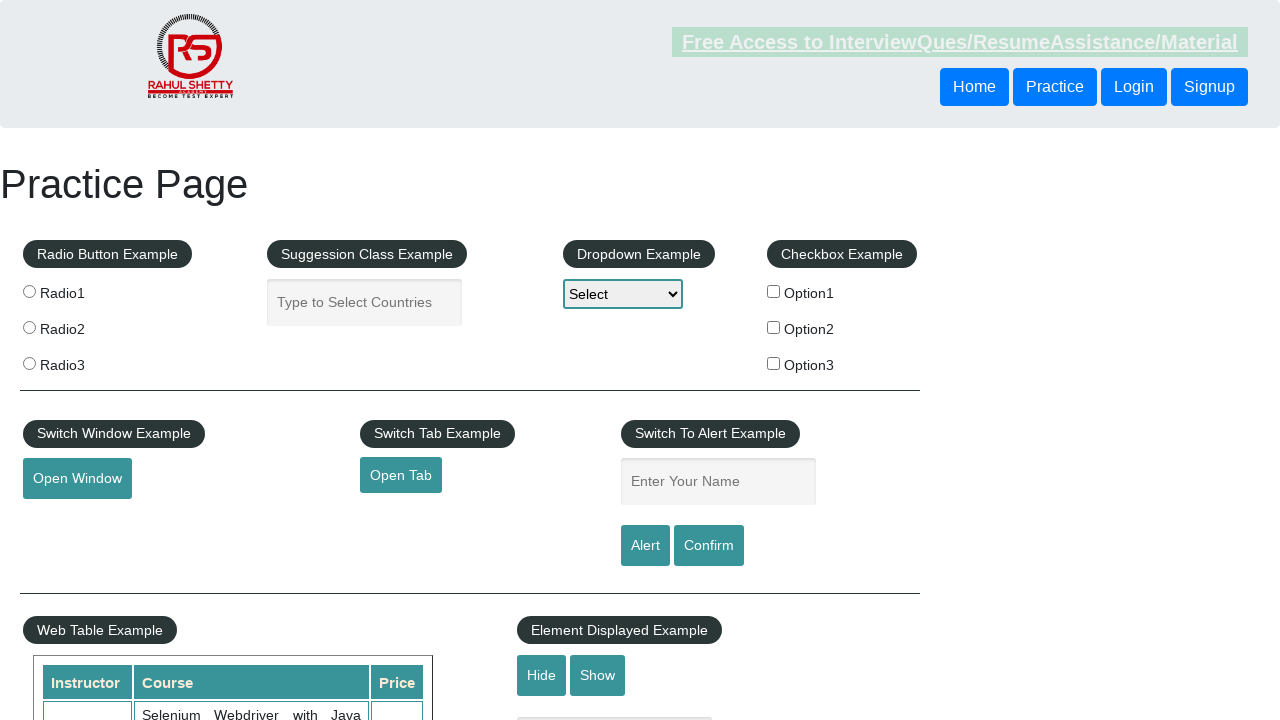